Tests that Clear completed button is hidden when no completed items exist

Starting URL: https://demo.playwright.dev/todomvc

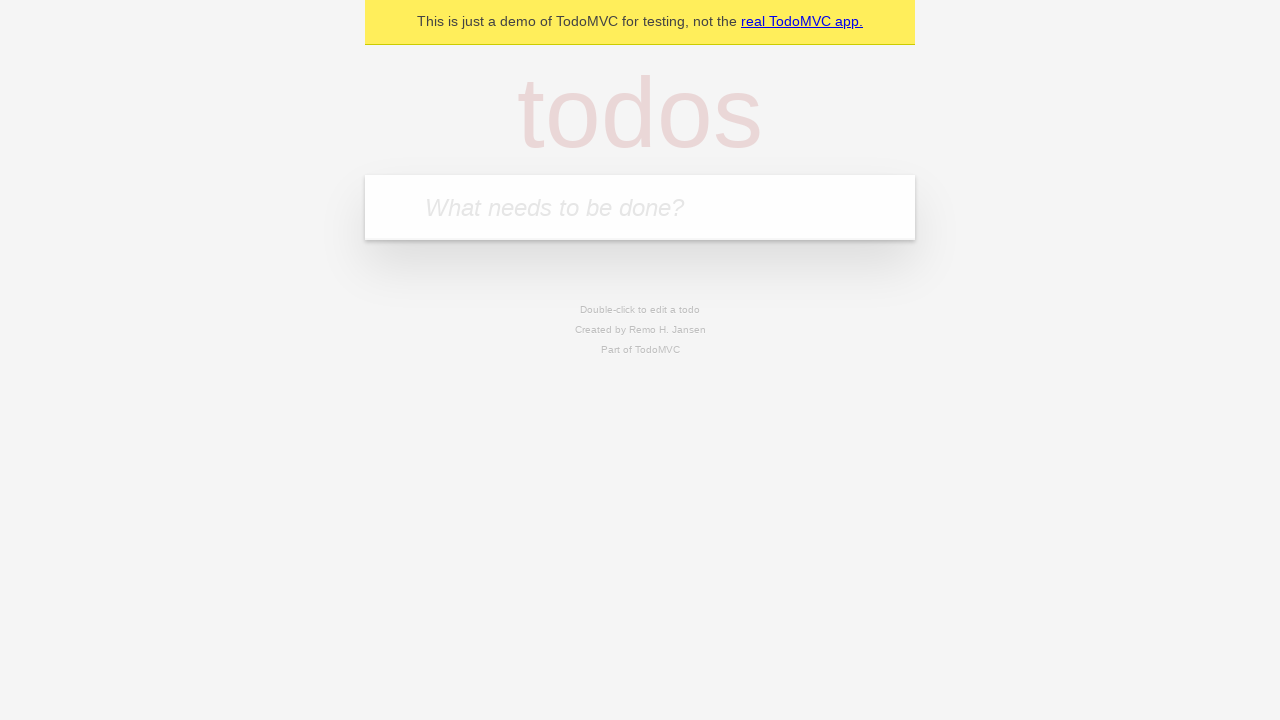

Filled input field with first todo item 'buy some cheese' on internal:attr=[placeholder="What needs to be done?"i]
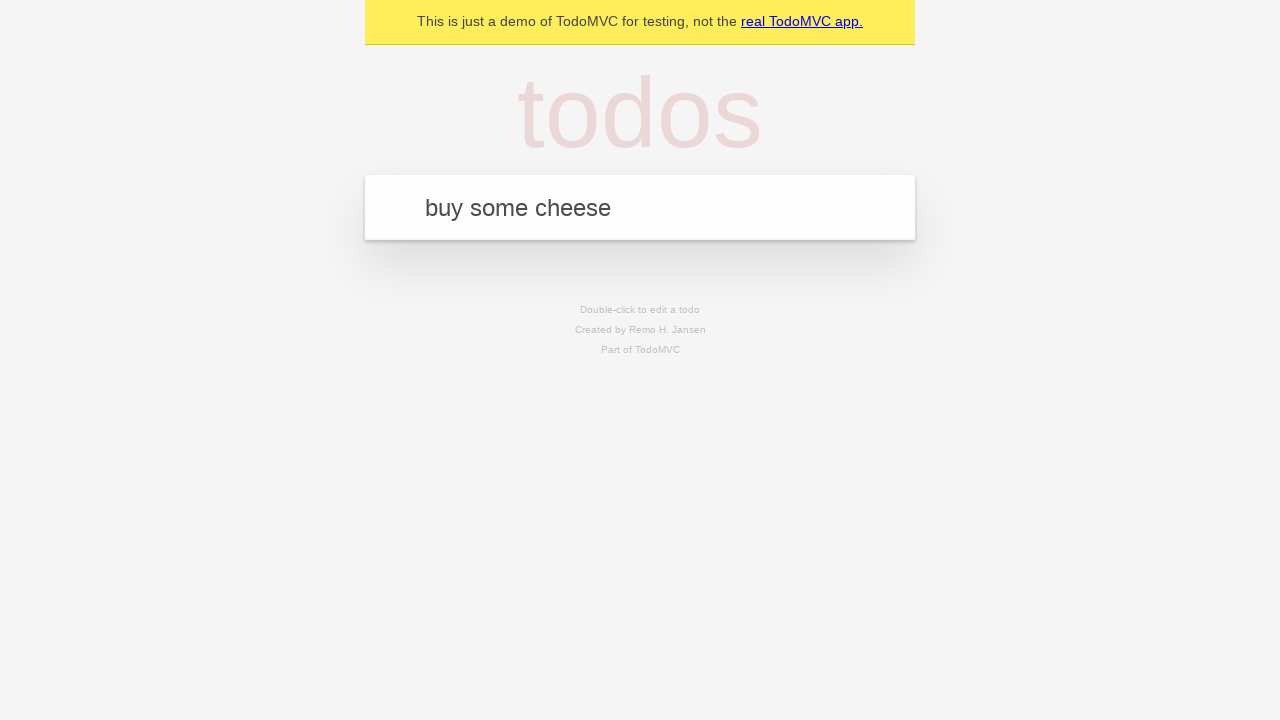

Pressed Enter to add first todo item on internal:attr=[placeholder="What needs to be done?"i]
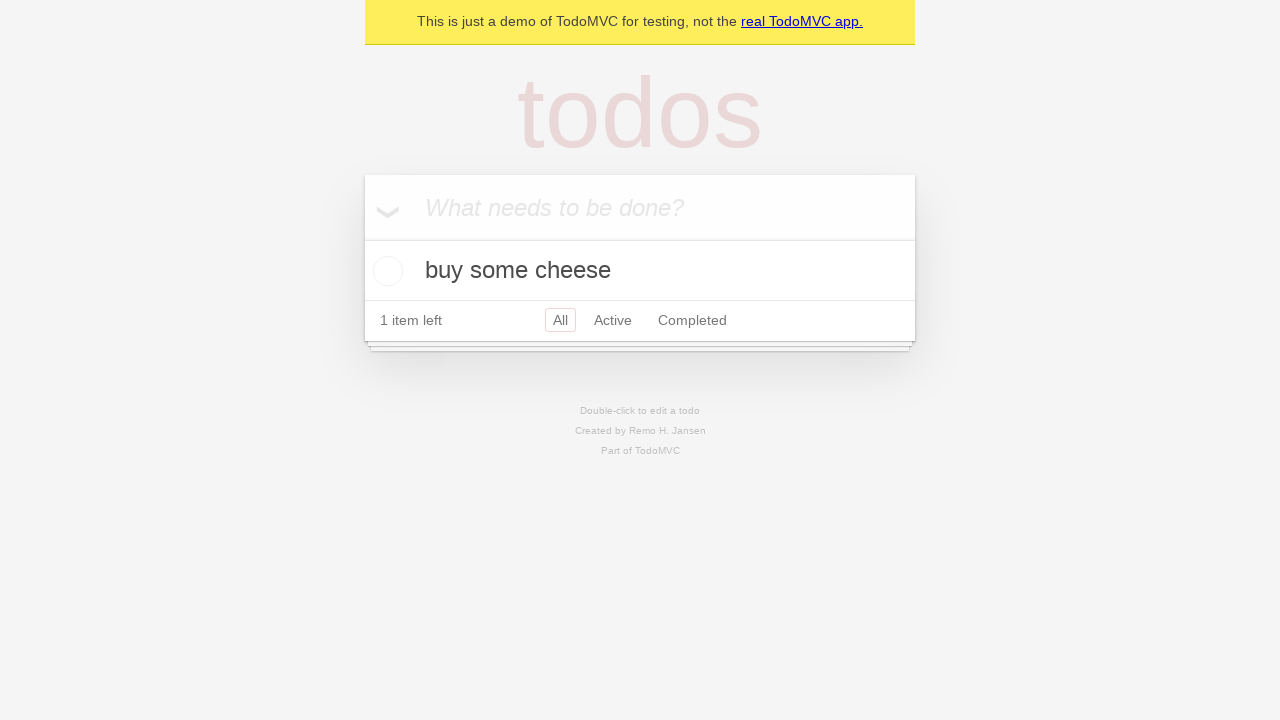

Filled input field with second todo item 'feed the cat' on internal:attr=[placeholder="What needs to be done?"i]
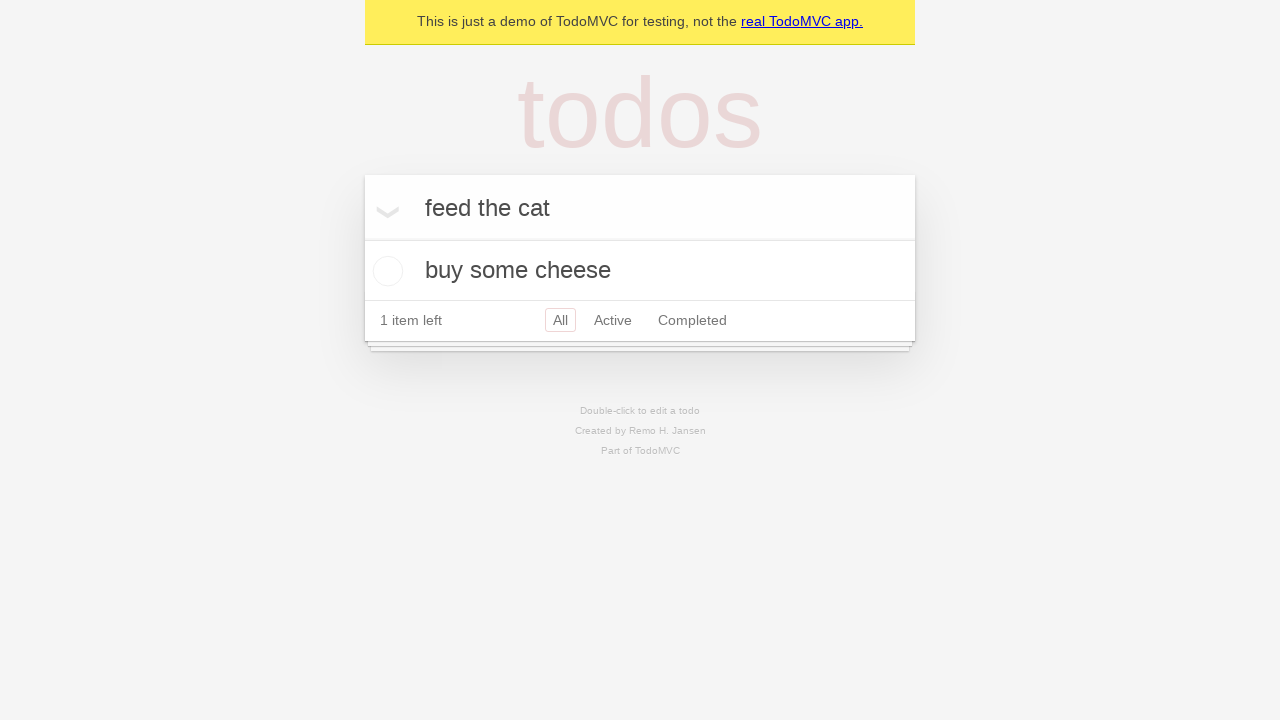

Pressed Enter to add second todo item on internal:attr=[placeholder="What needs to be done?"i]
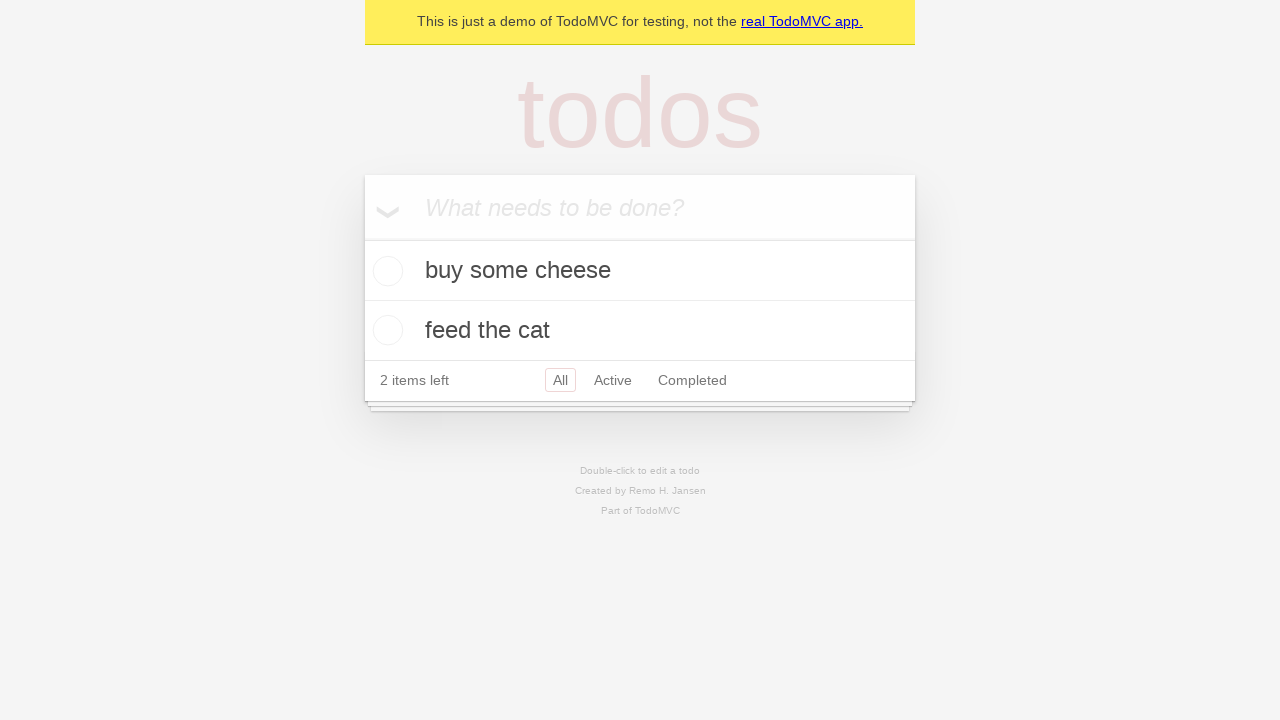

Filled input field with third todo item 'book a doctors appointment' on internal:attr=[placeholder="What needs to be done?"i]
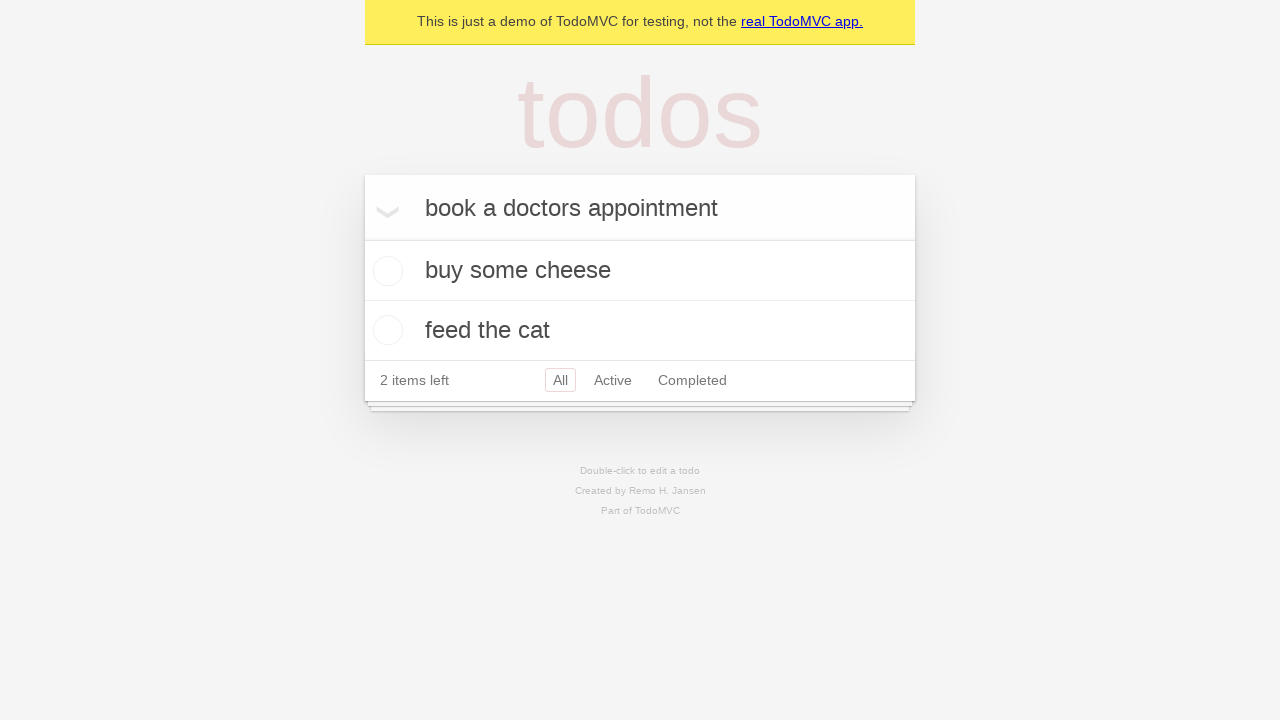

Pressed Enter to add third todo item on internal:attr=[placeholder="What needs to be done?"i]
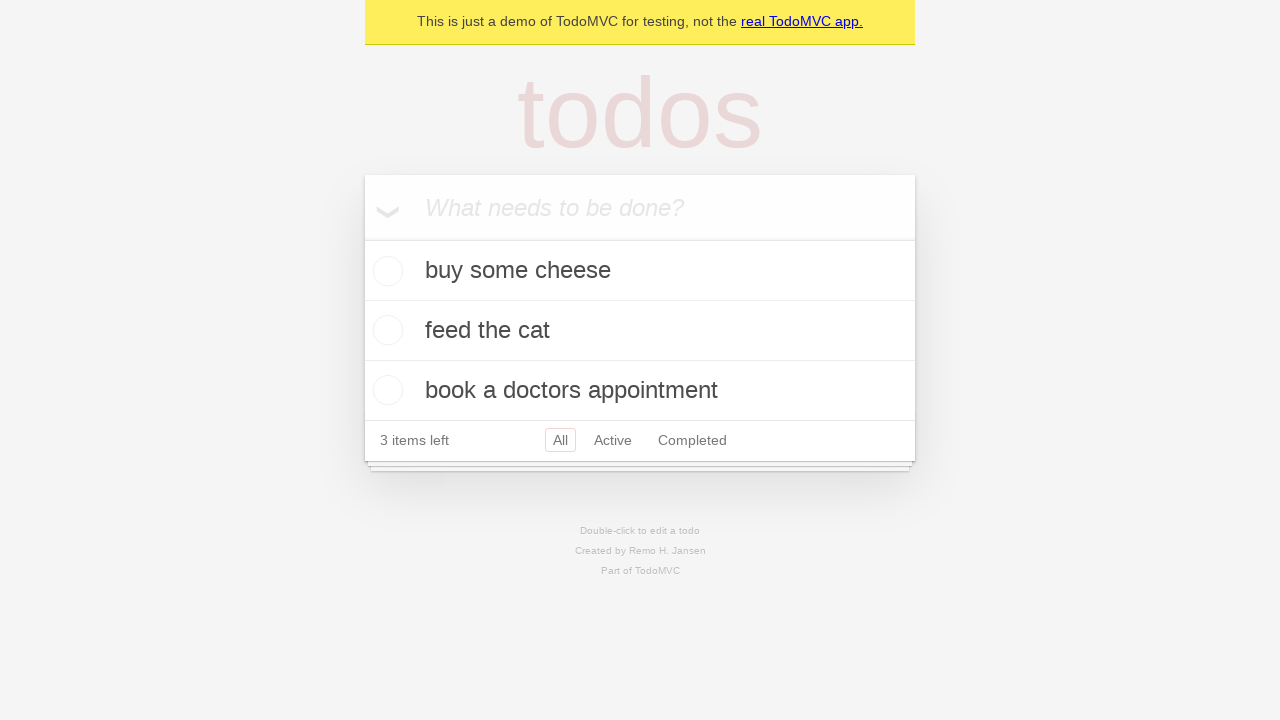

Checked the first todo item as completed at (385, 271) on .todo-list li .toggle >> nth=0
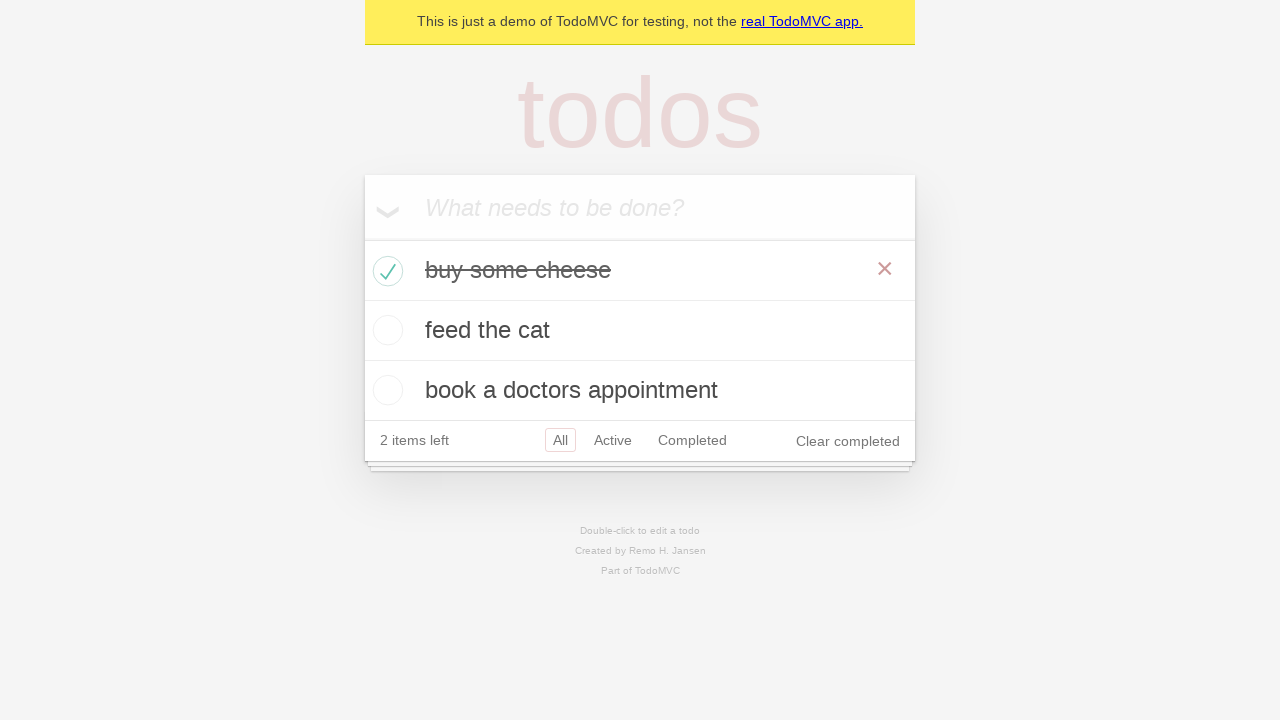

Clicked Clear completed button to remove completed items at (848, 441) on internal:role=button[name="Clear completed"i]
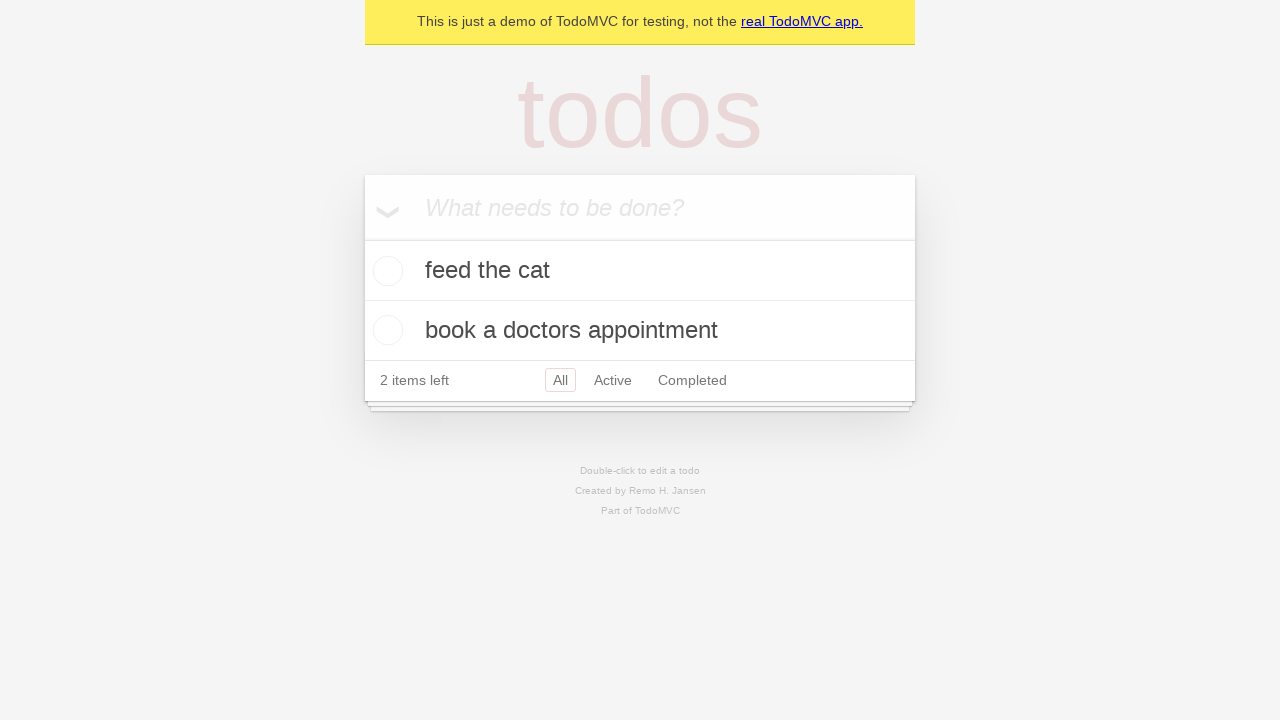

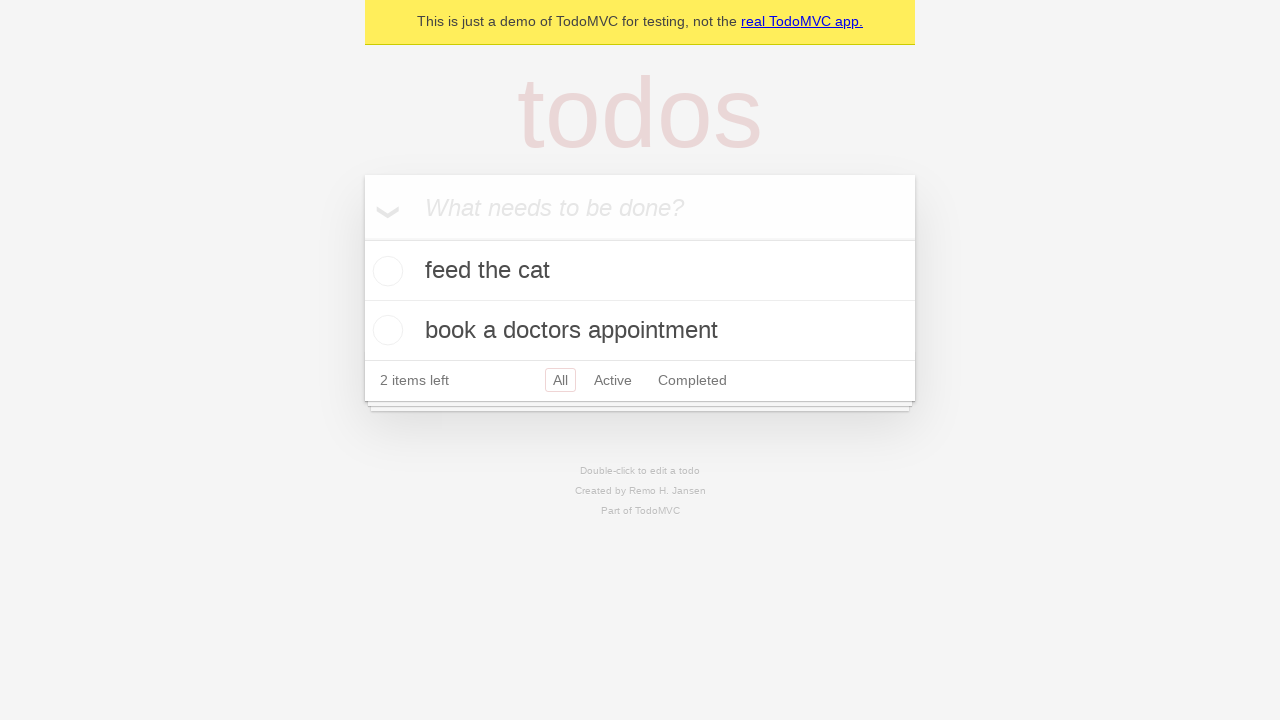